Navigates to a page with an entry advertisement modal and closes the popup by clicking the close button

Starting URL: http://the-internet.herokuapp.com/entry_ad

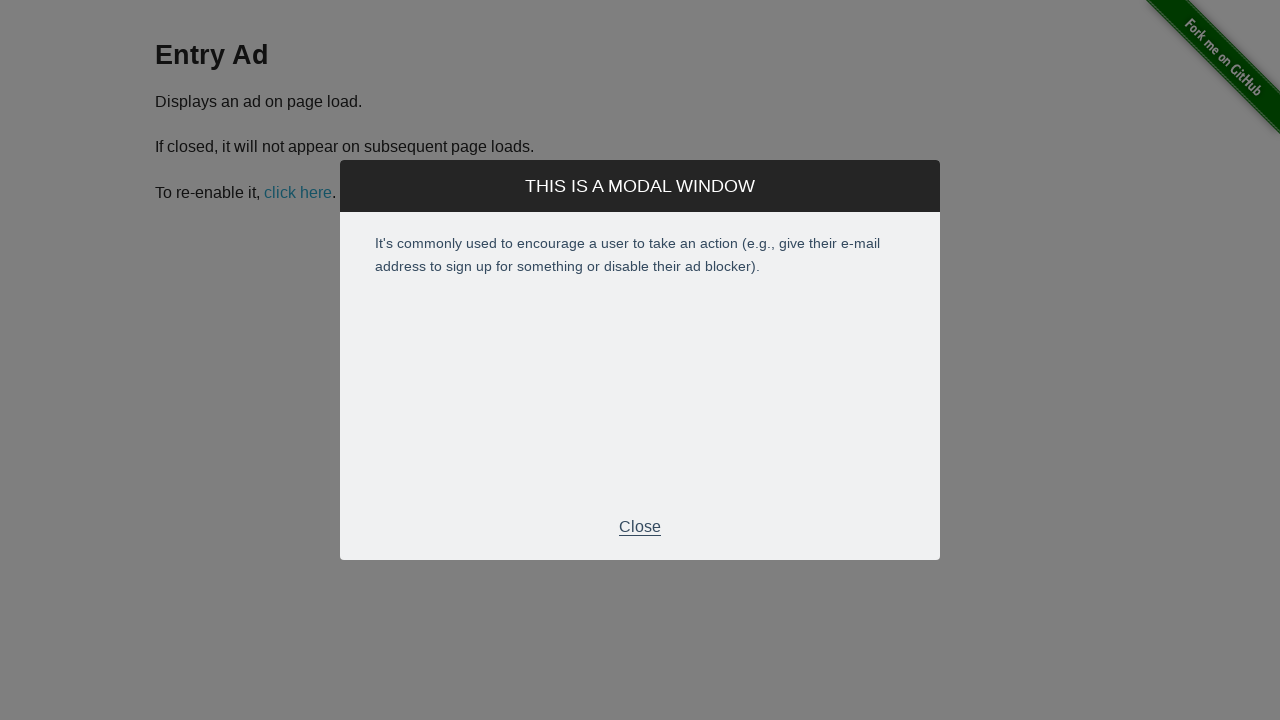

Navigated to entry advertisement page
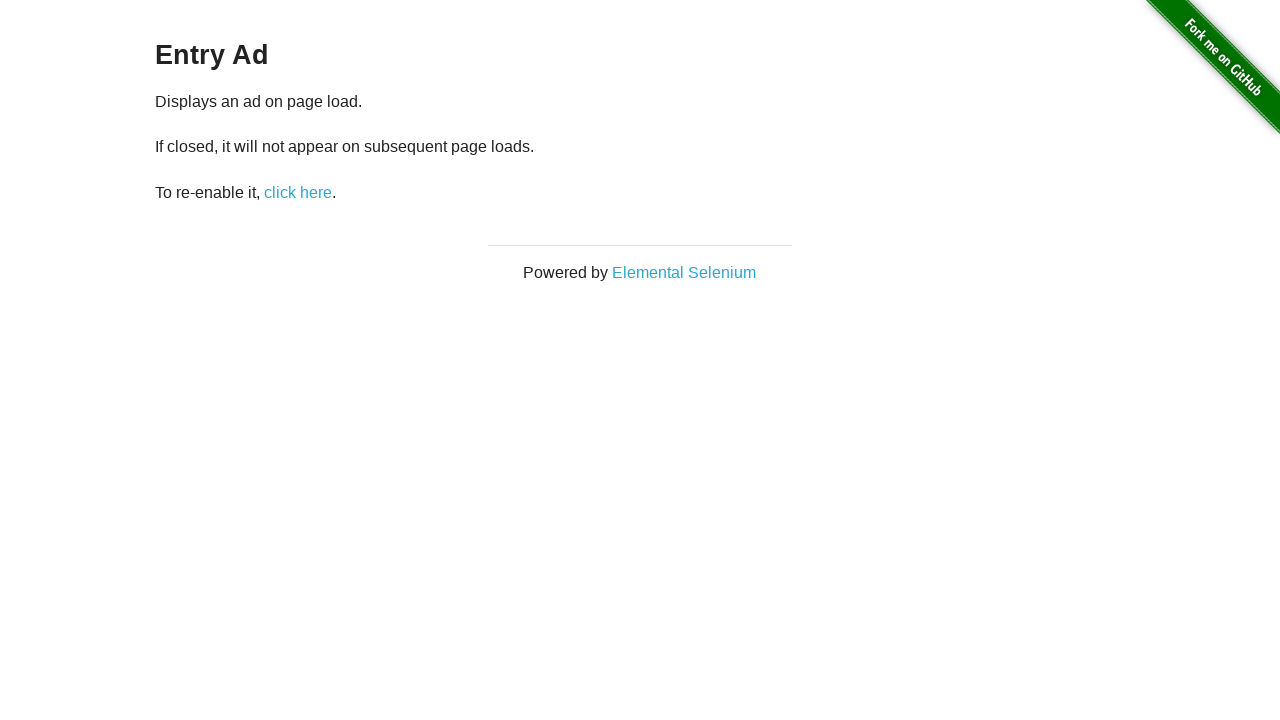

Entry advertisement modal appeared
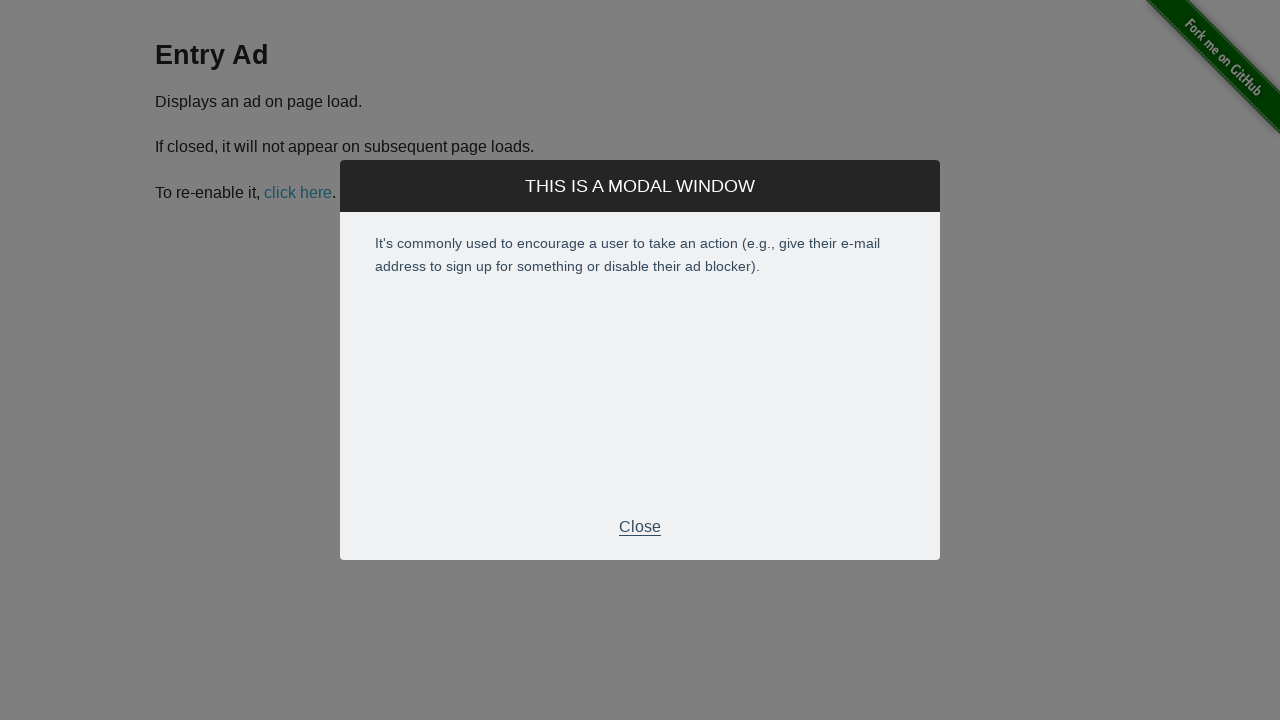

Clicked close button on the modal at (640, 527) on div.modal-footer p
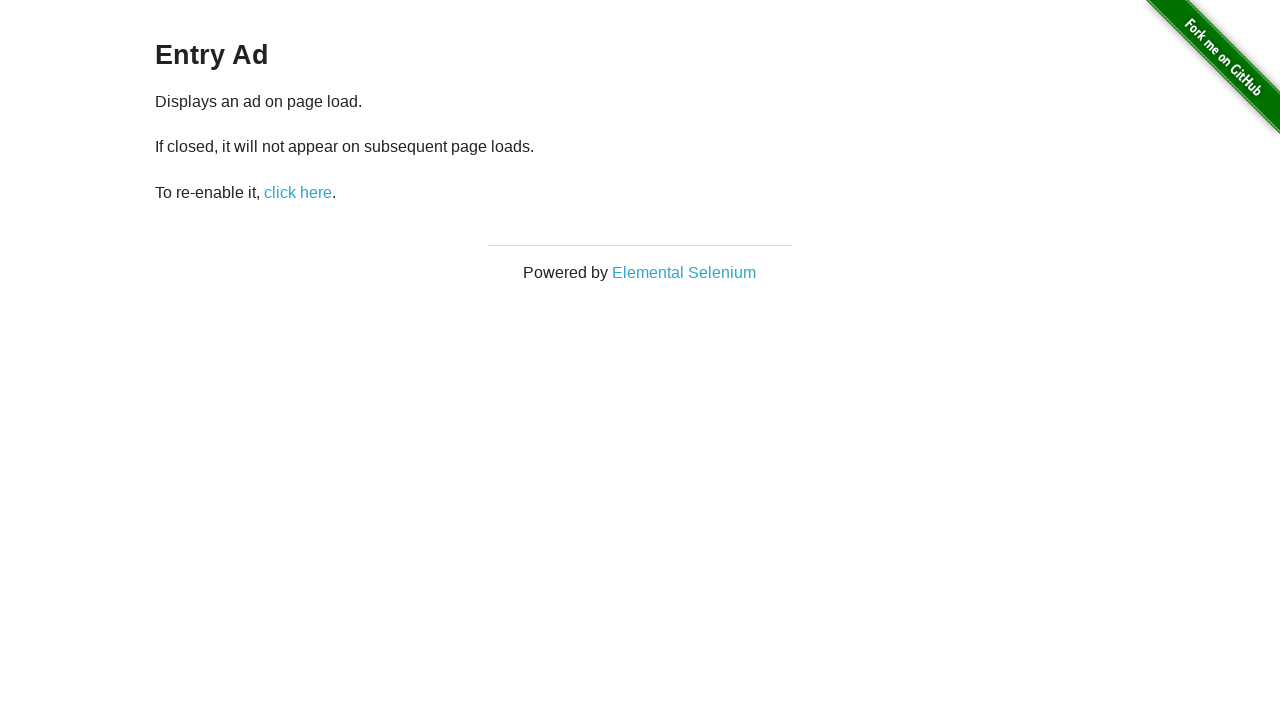

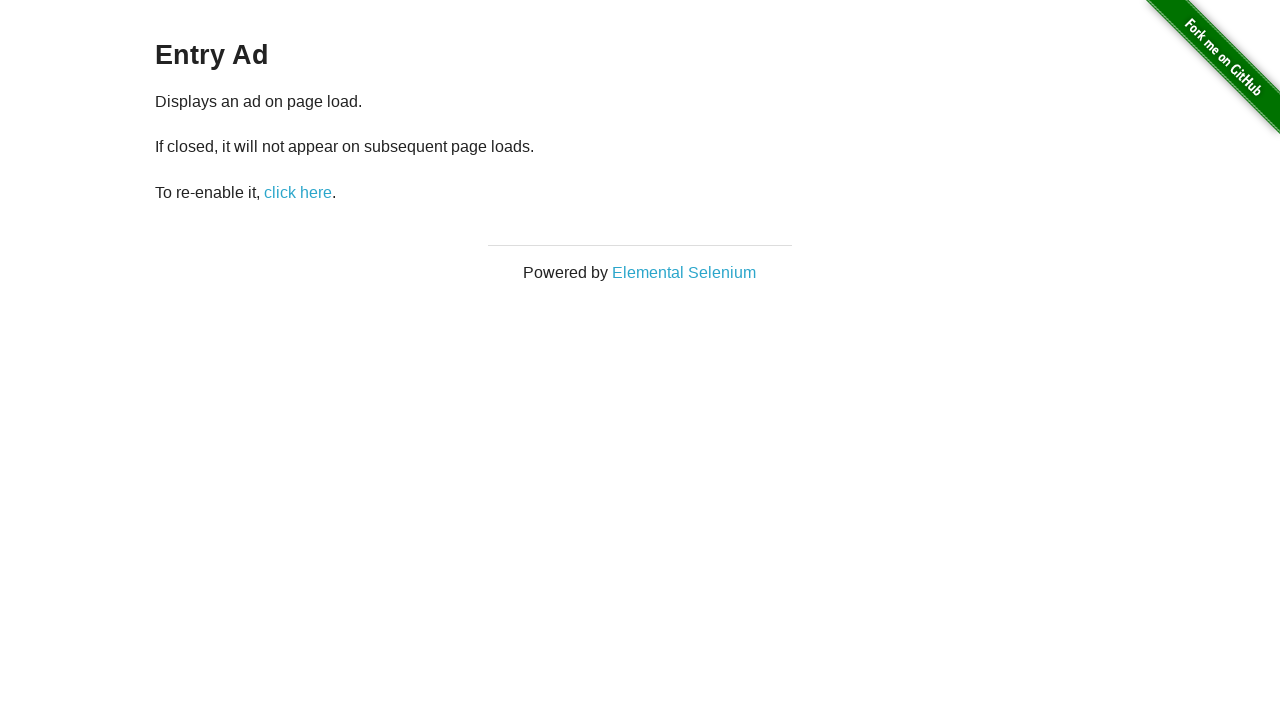